Tests search functionality by searching for an email address

Starting URL: https://demoqa.com/webtables

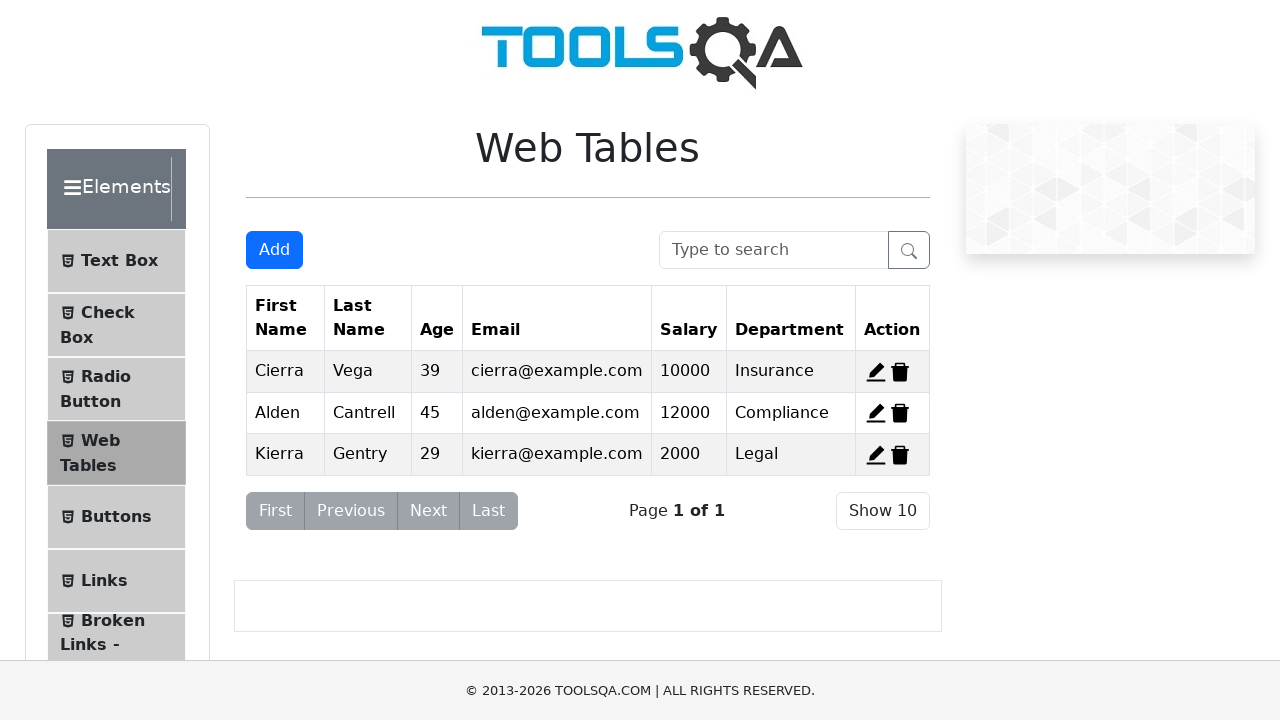

Filled search box with email address 'test01@gmail.com' on #searchBox
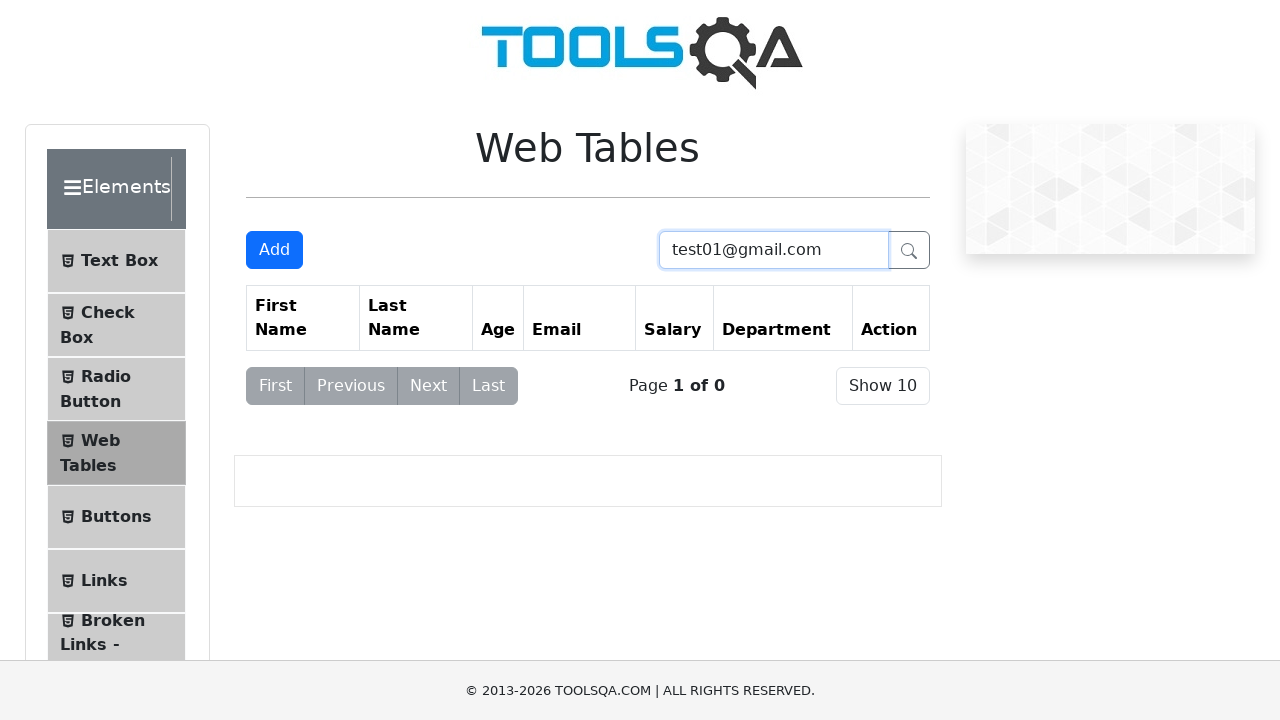

Waited for search results to load
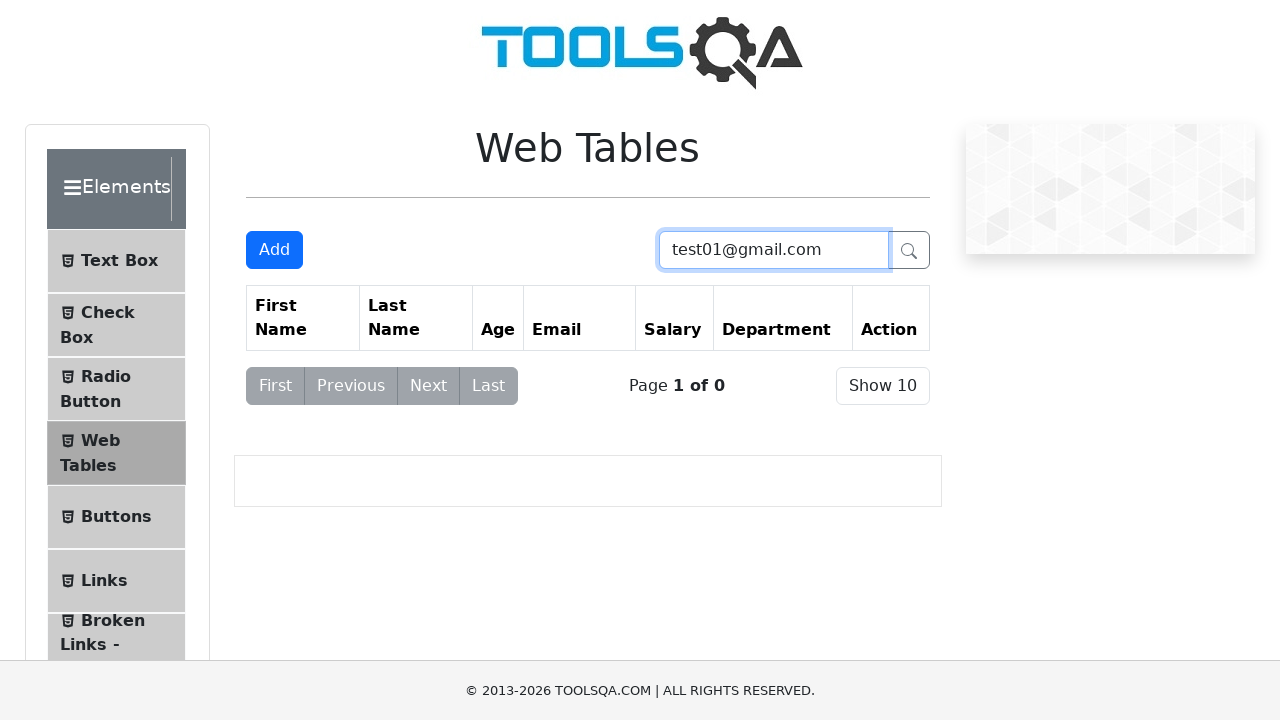

Located all result rows in the table
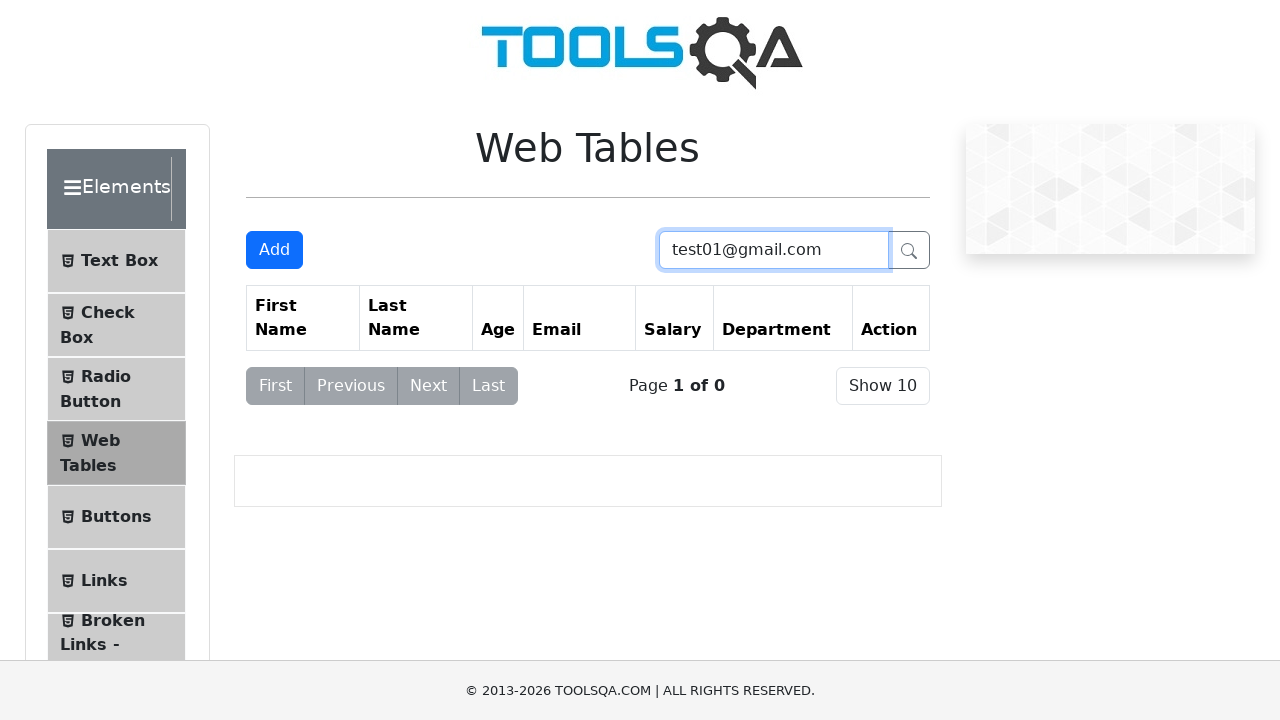

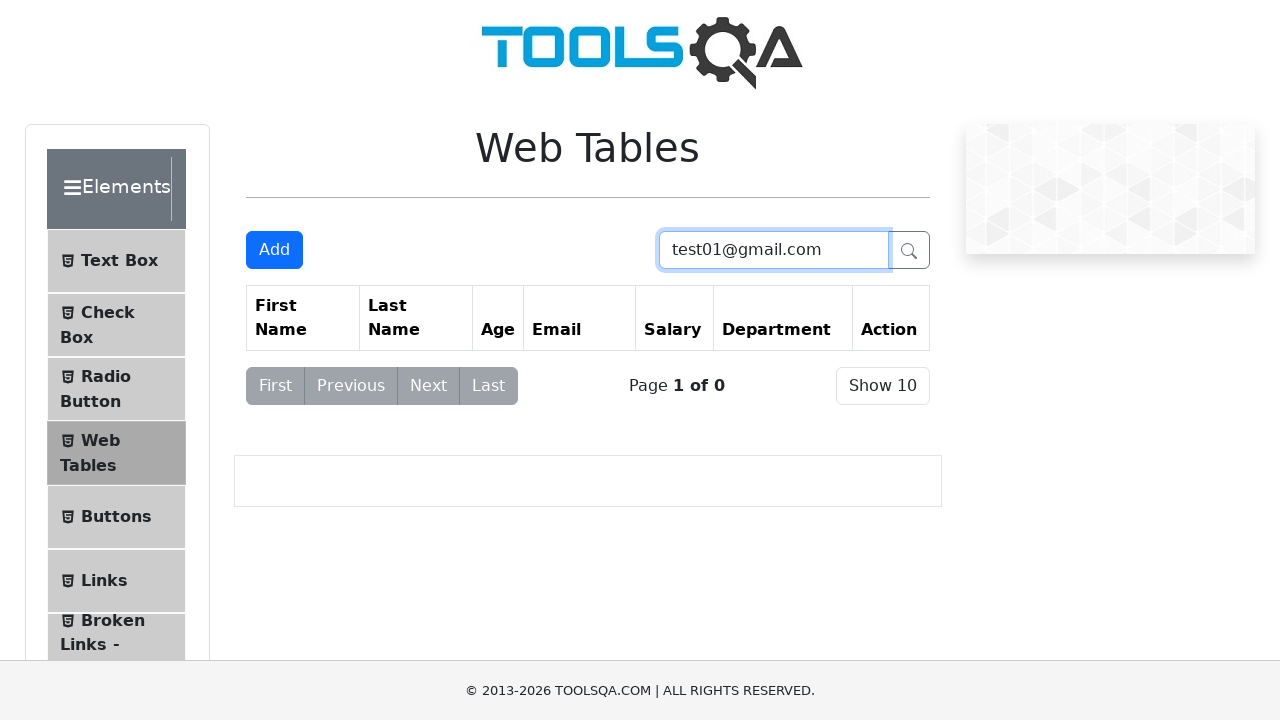